Tests form submission by filling text input, password field, and textarea, then submitting and verifying success

Starting URL: https://www.selenium.dev/selenium/web/web-form.html

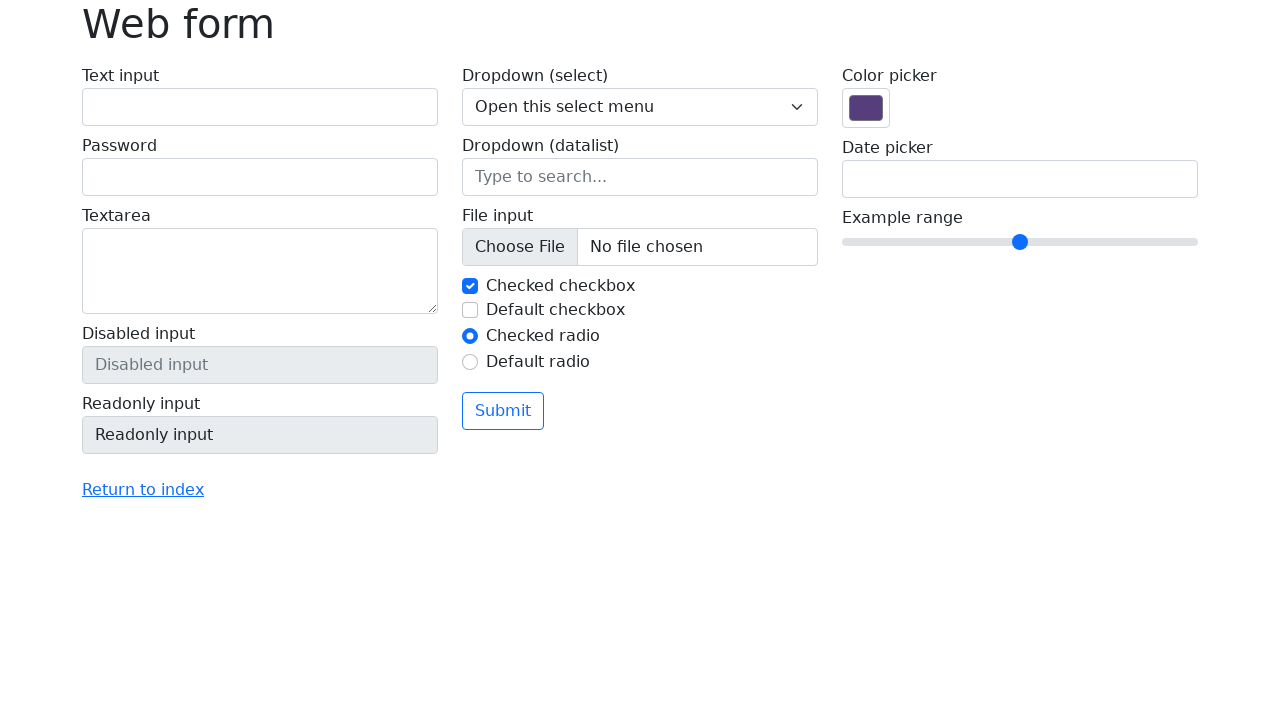

Filled text input with name 'Maria Dymsha' on input[name='my-text']
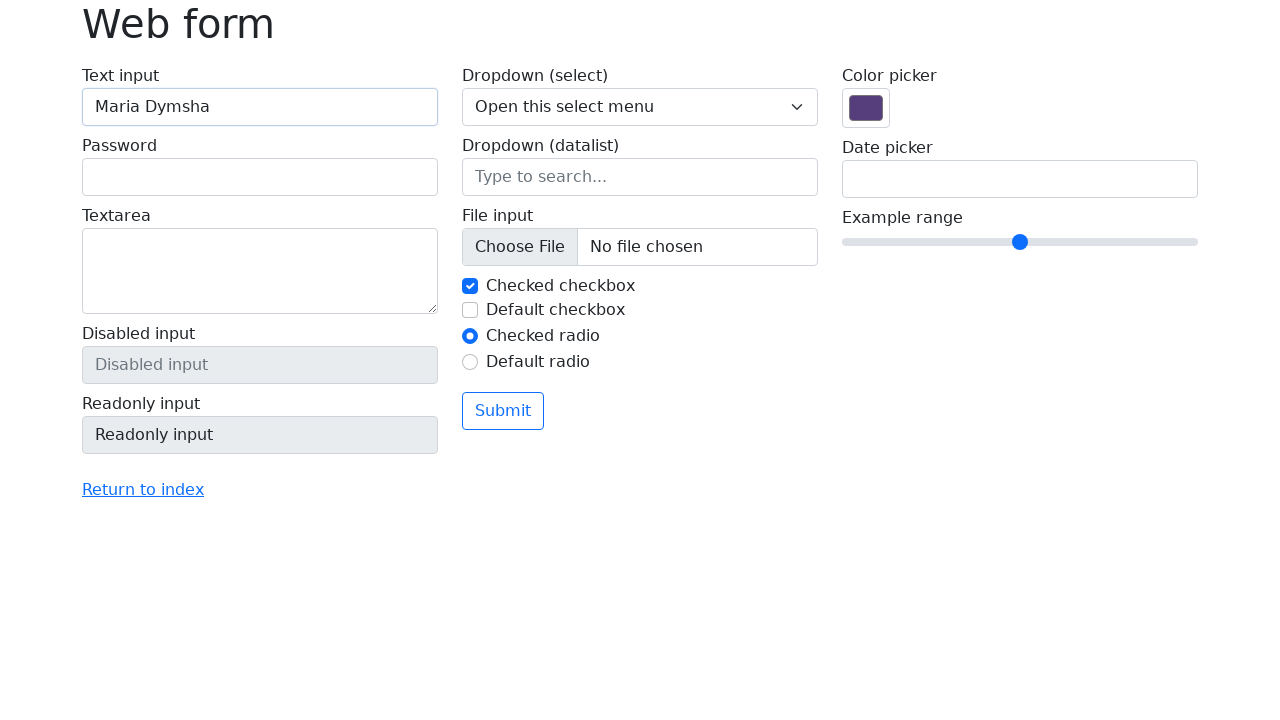

Filled password field with '12345' on input[name='my-password']
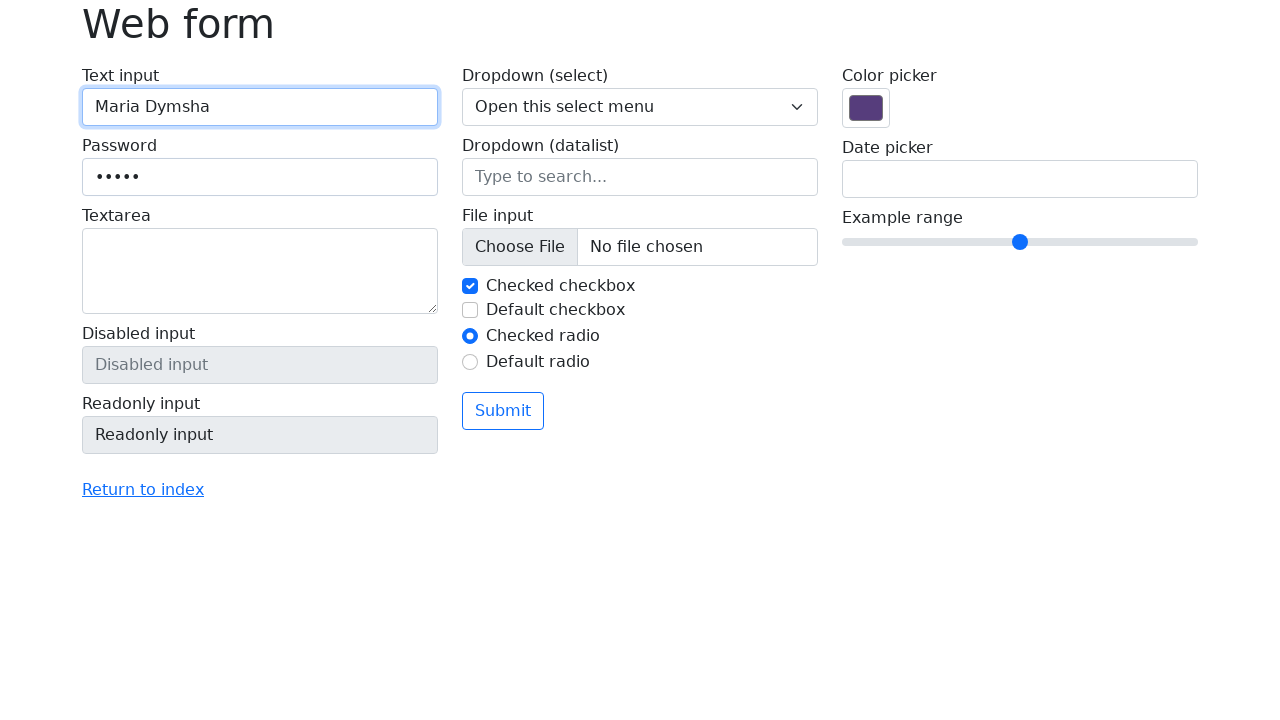

Filled textarea with message 'Good morning' on textarea[name='my-textarea']
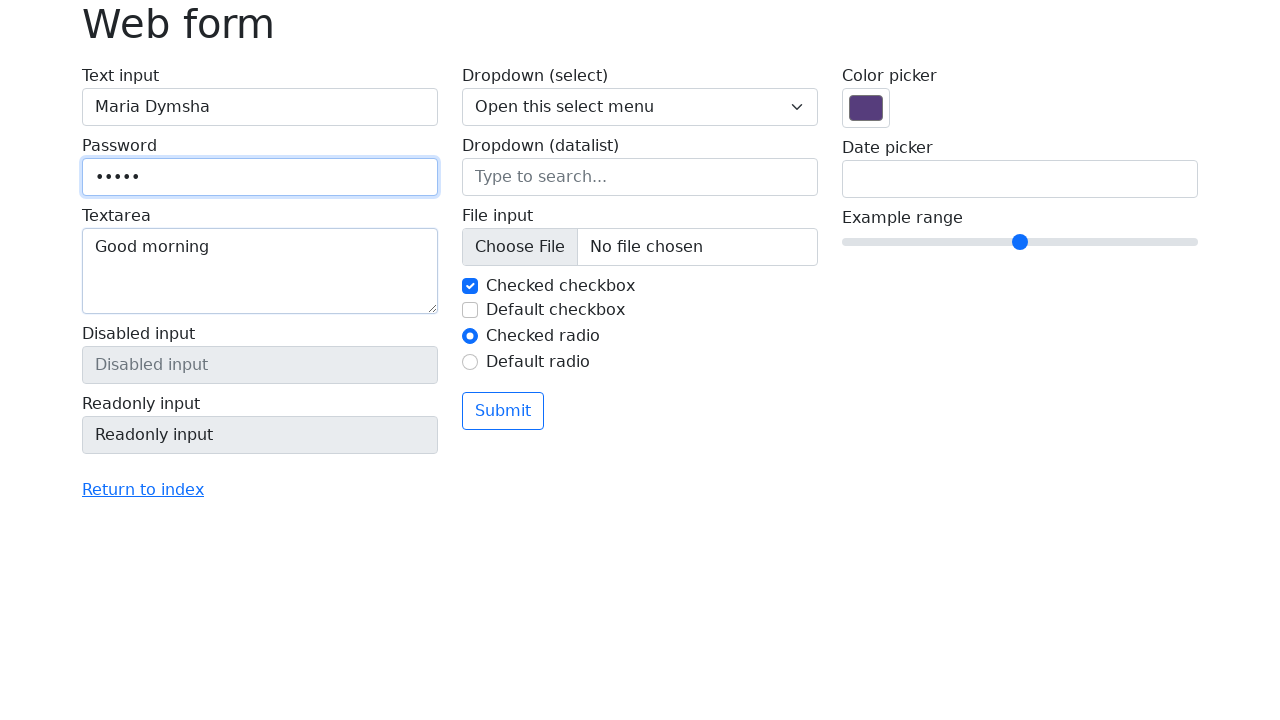

Clicked submit button to submit form at (503, 411) on button.btn.btn-outline-primary.mt-3
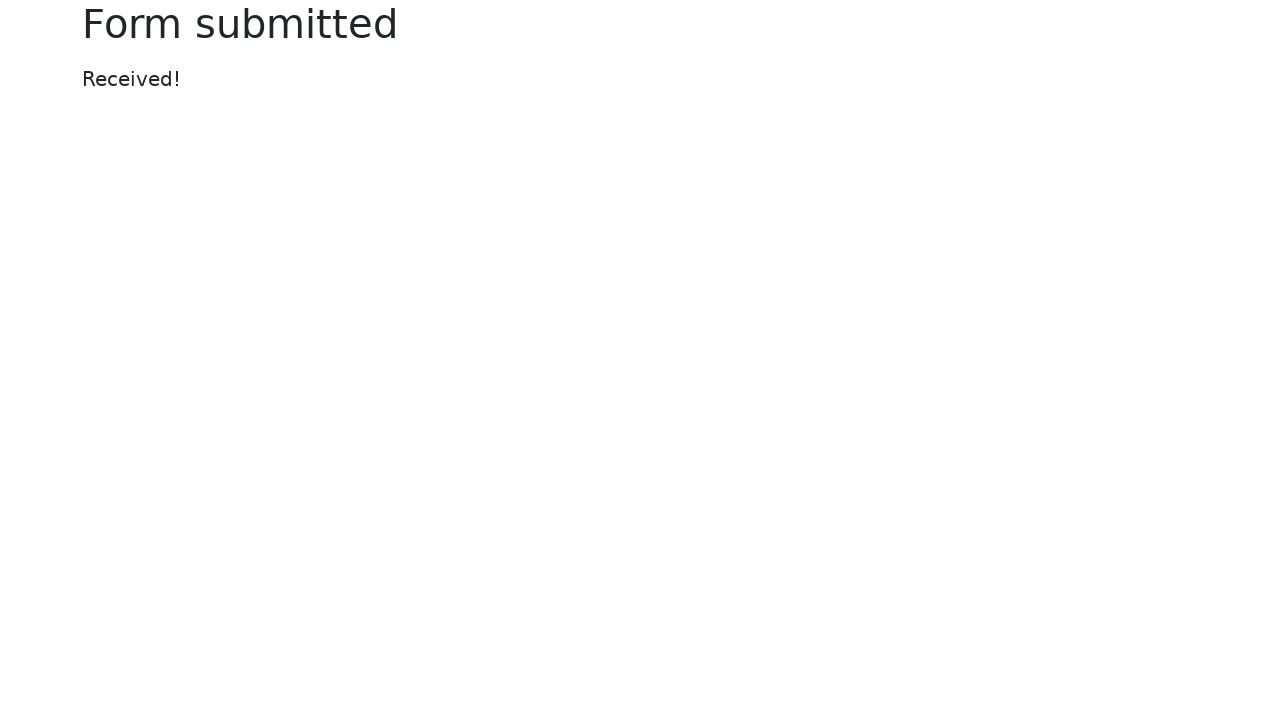

Form submission confirmed - success message displayed
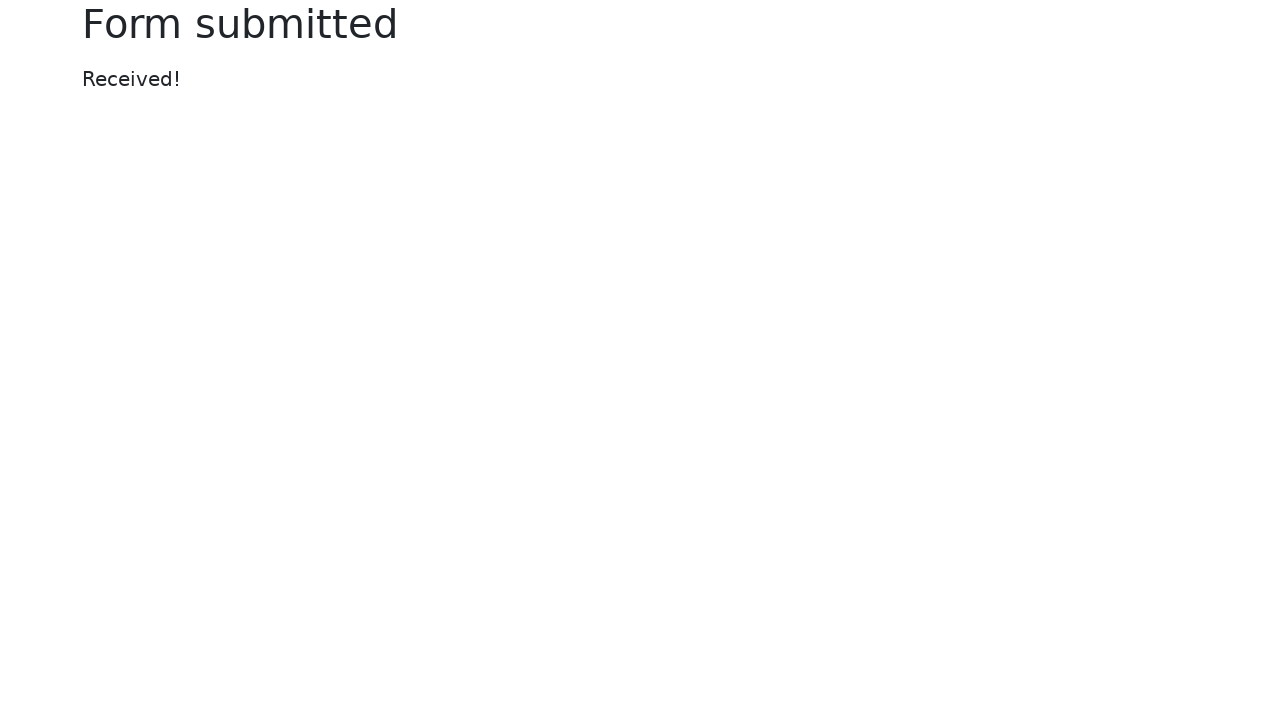

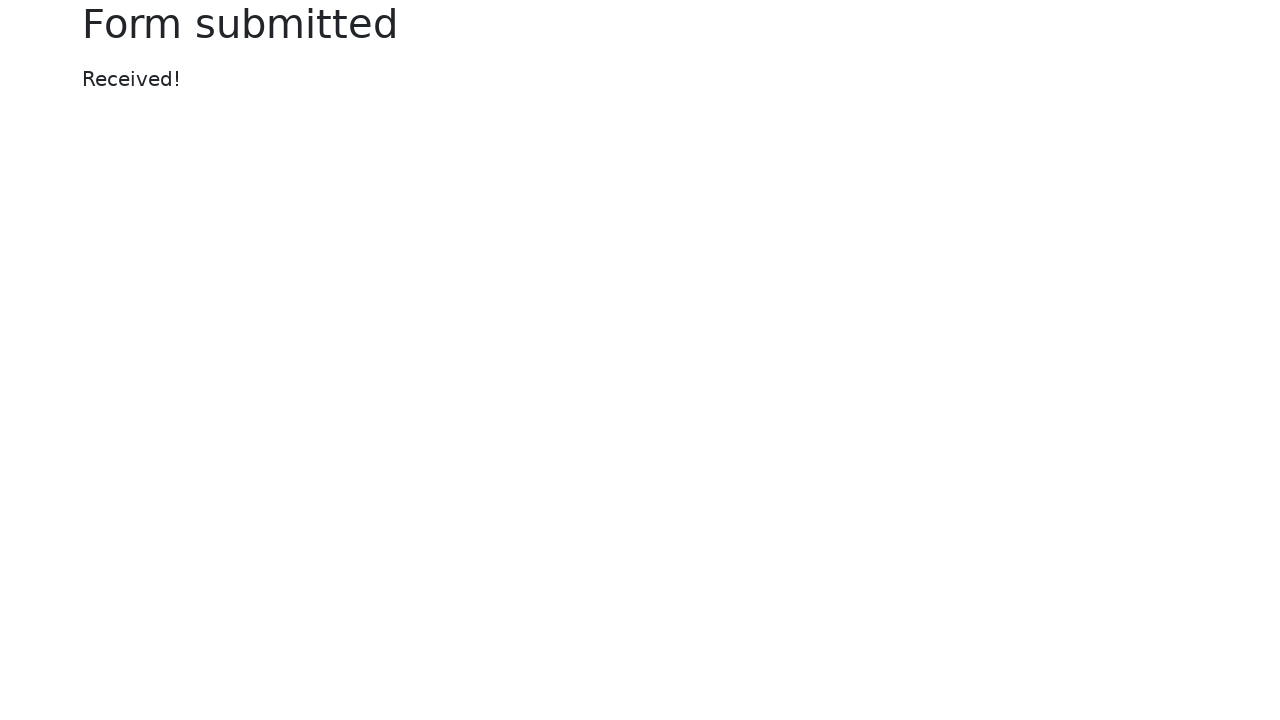